Tests cookie functionality by clicking a button to set a cookie and verifying its value

Starting URL: https://example.cypress.io/commands/cookies

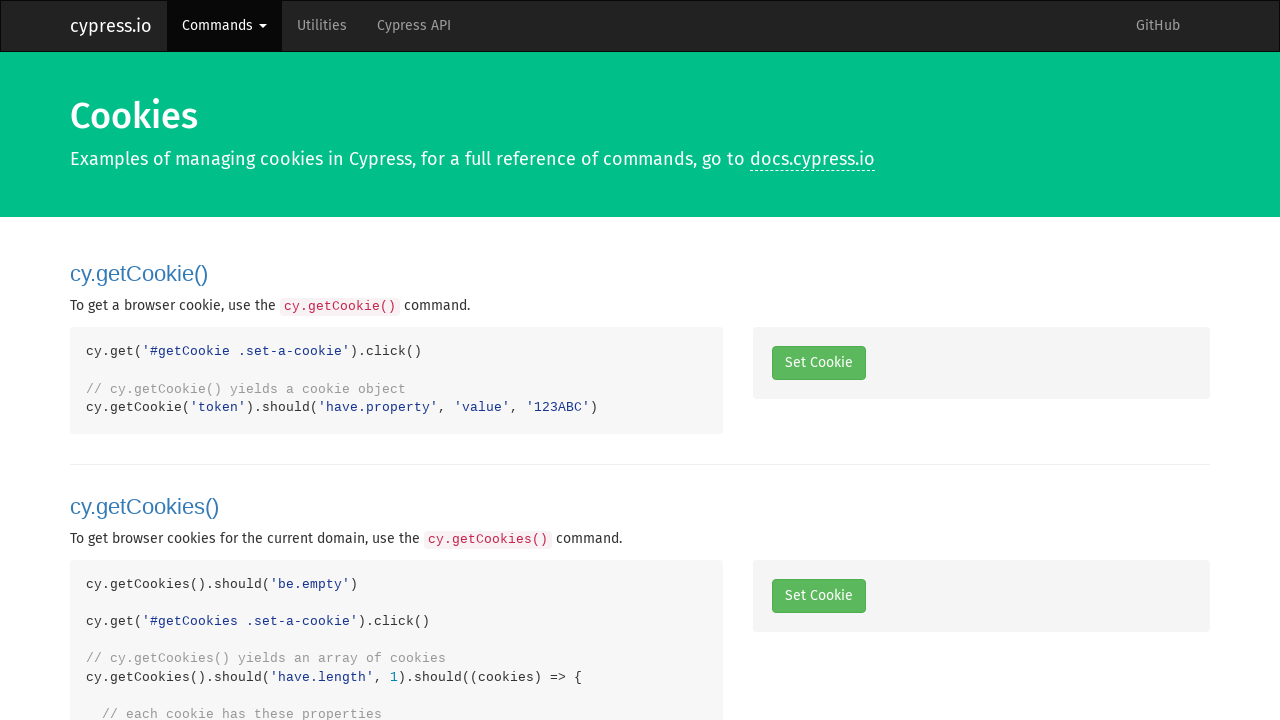

Clicked button to set a cookie at (818, 363) on .set-a-cookie
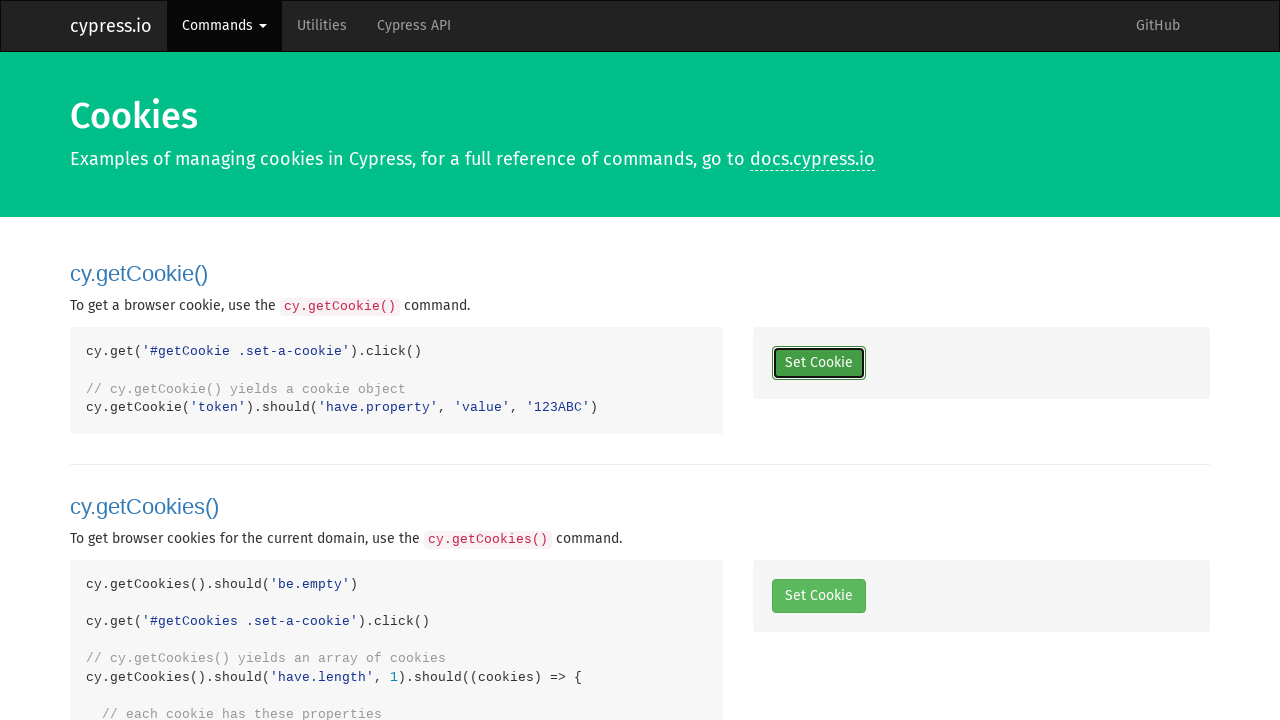

Retrieved cookies from context
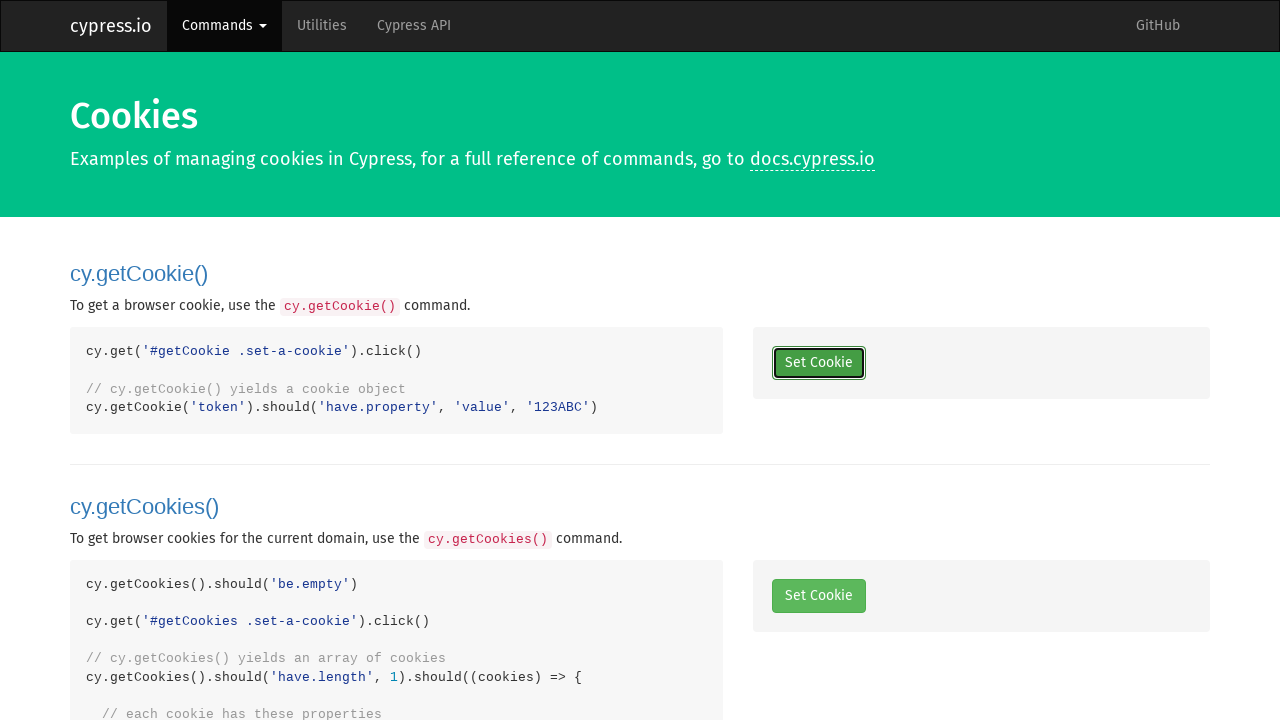

Found token cookie in cookies list
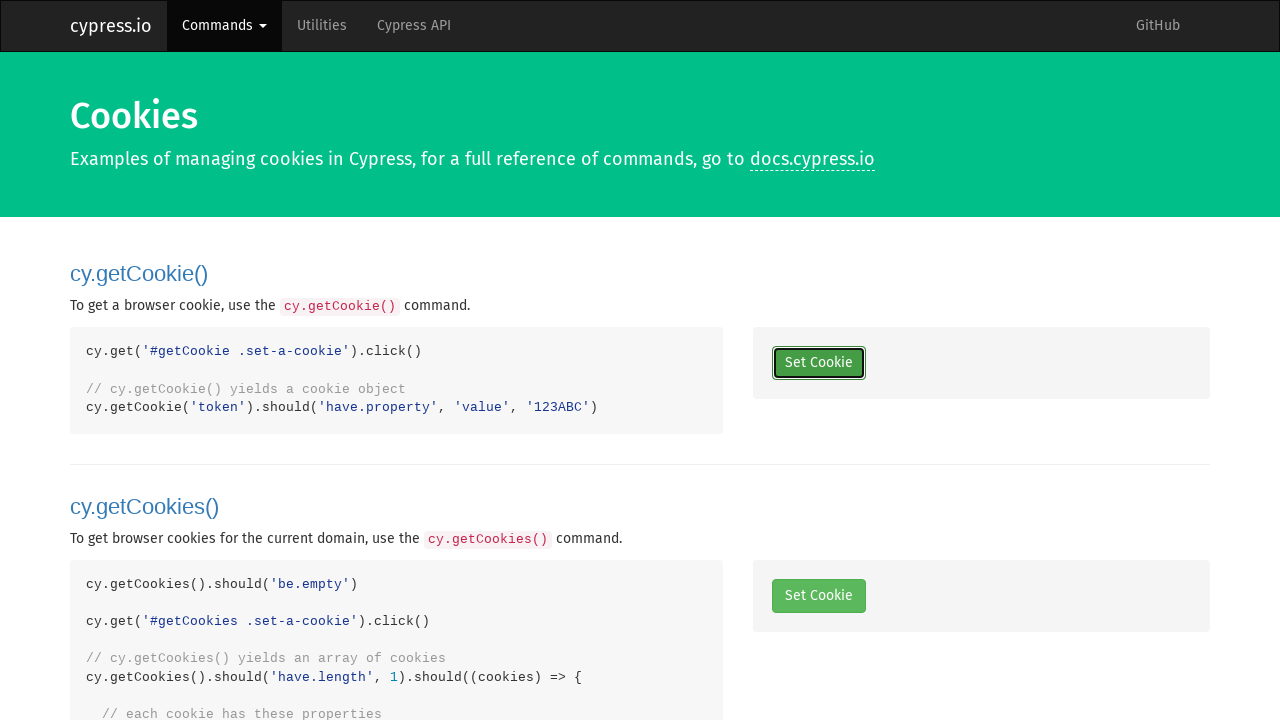

Verified token cookie value equals '123ABC'
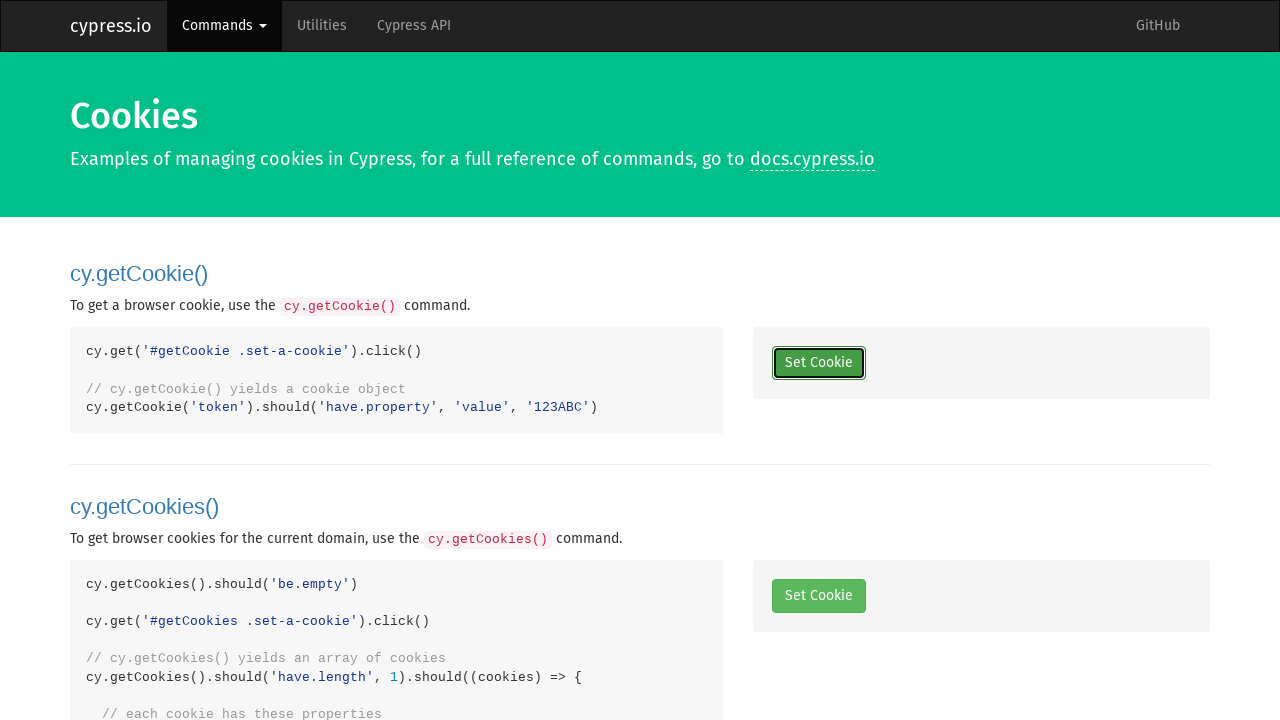

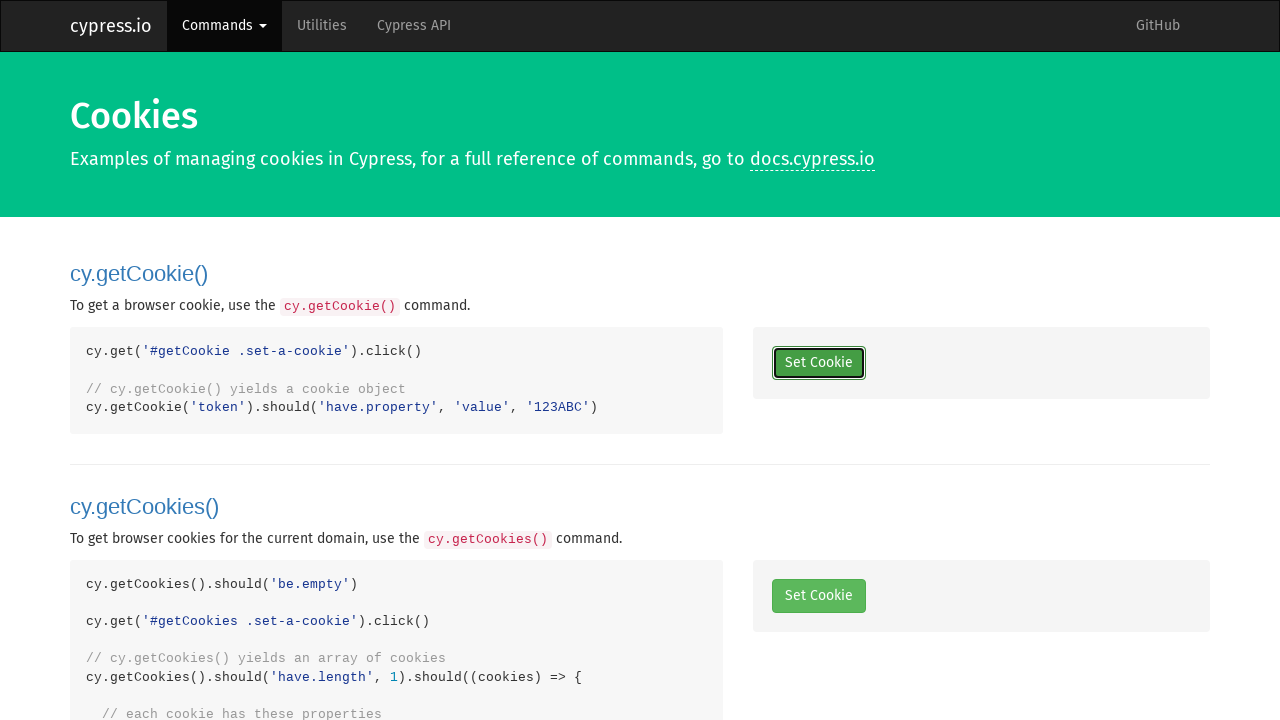